Tests table sorting functionality by clicking the column header, verifying sort order, and extracting price information for specific items

Starting URL: https://rahulshettyacademy.com/seleniumPractise/#/offers

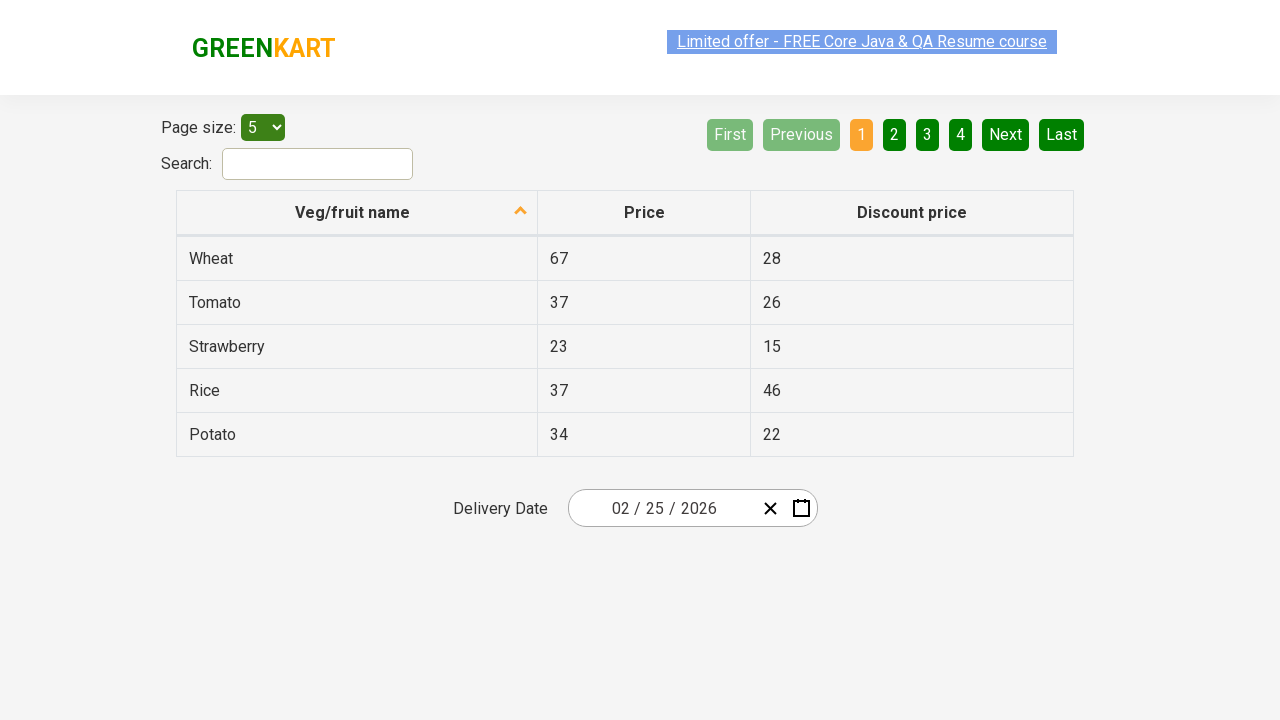

Clicked first column header to sort table at (357, 213) on xpath=//tr/th[1]
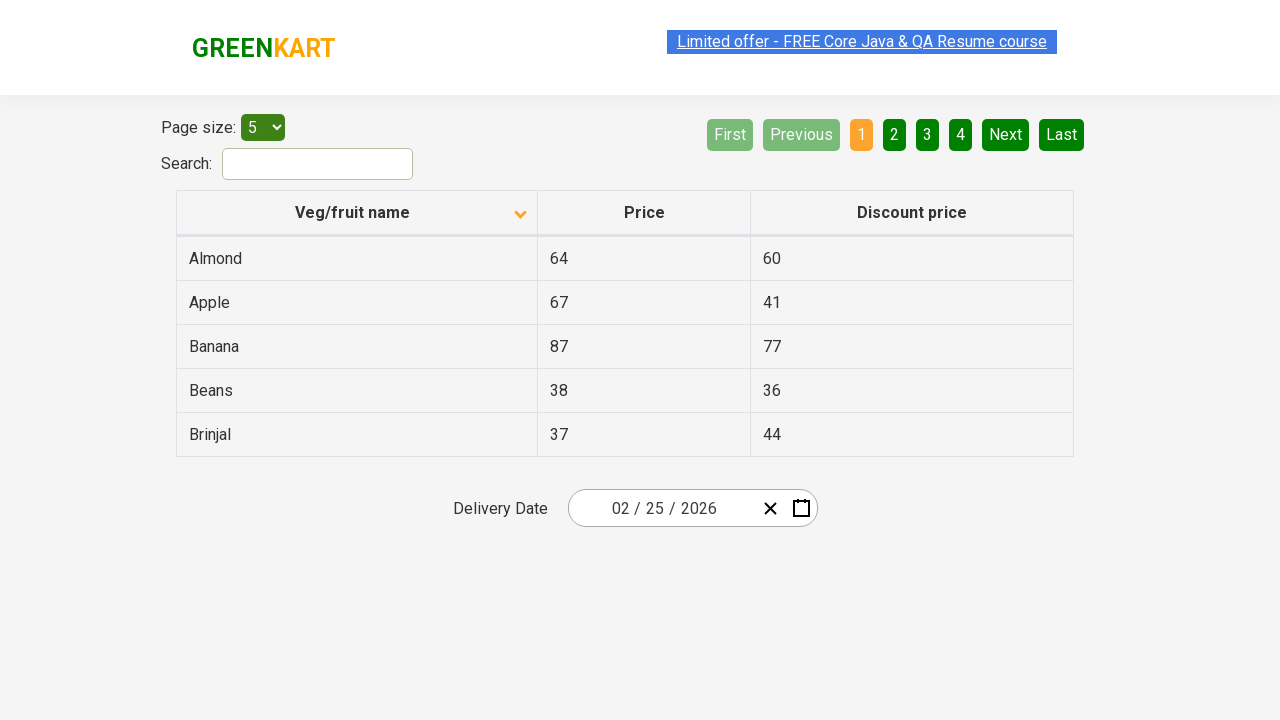

Waited 500ms for table sort to complete
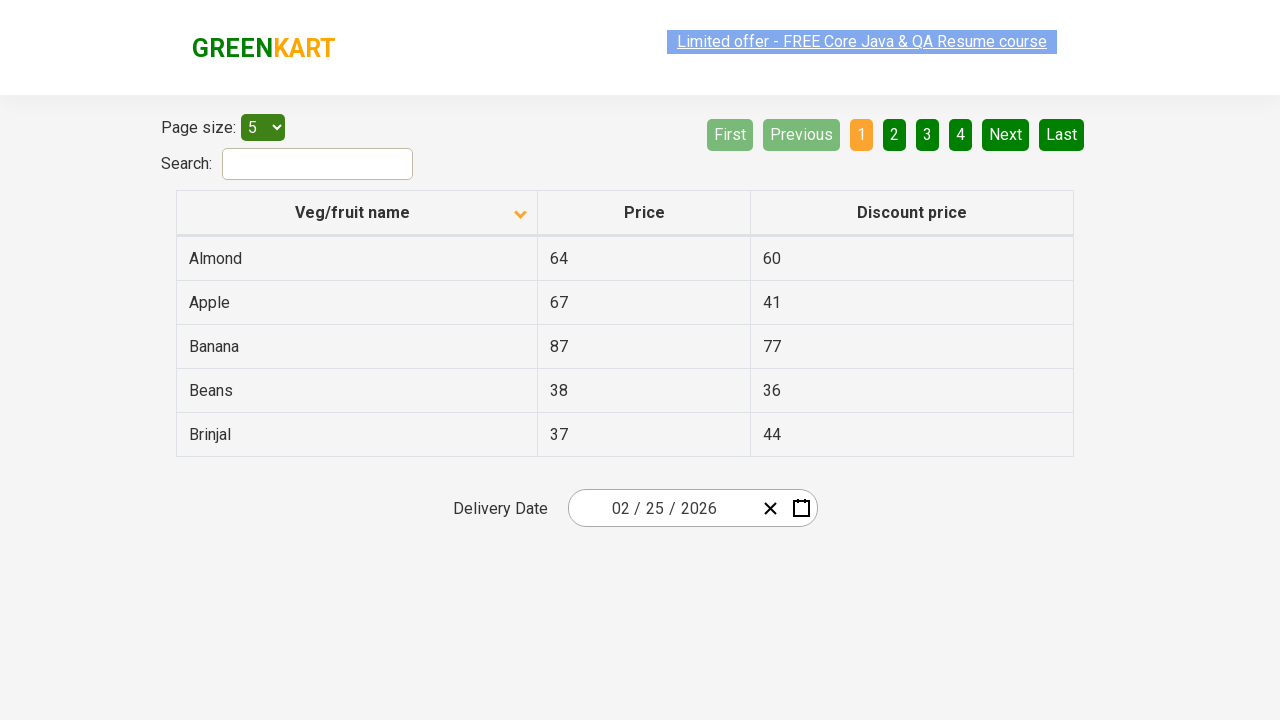

Retrieved all first column elements from table
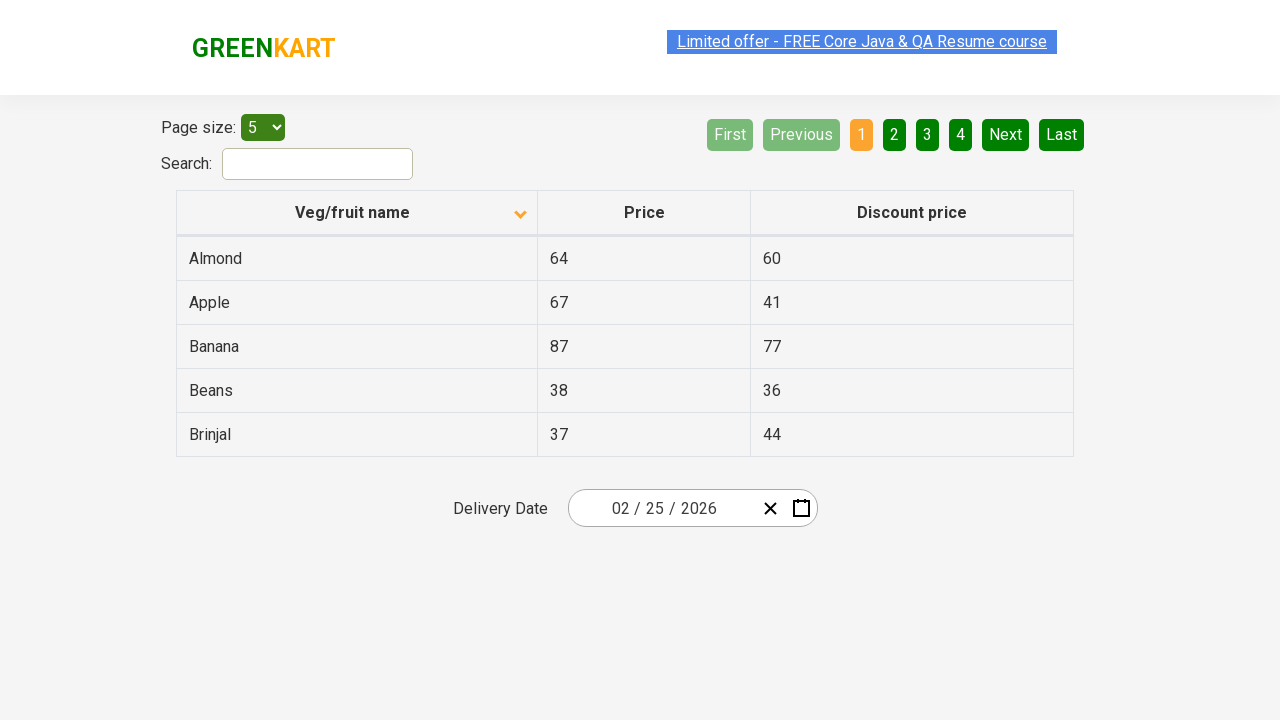

Extracted text content from 5 table cells
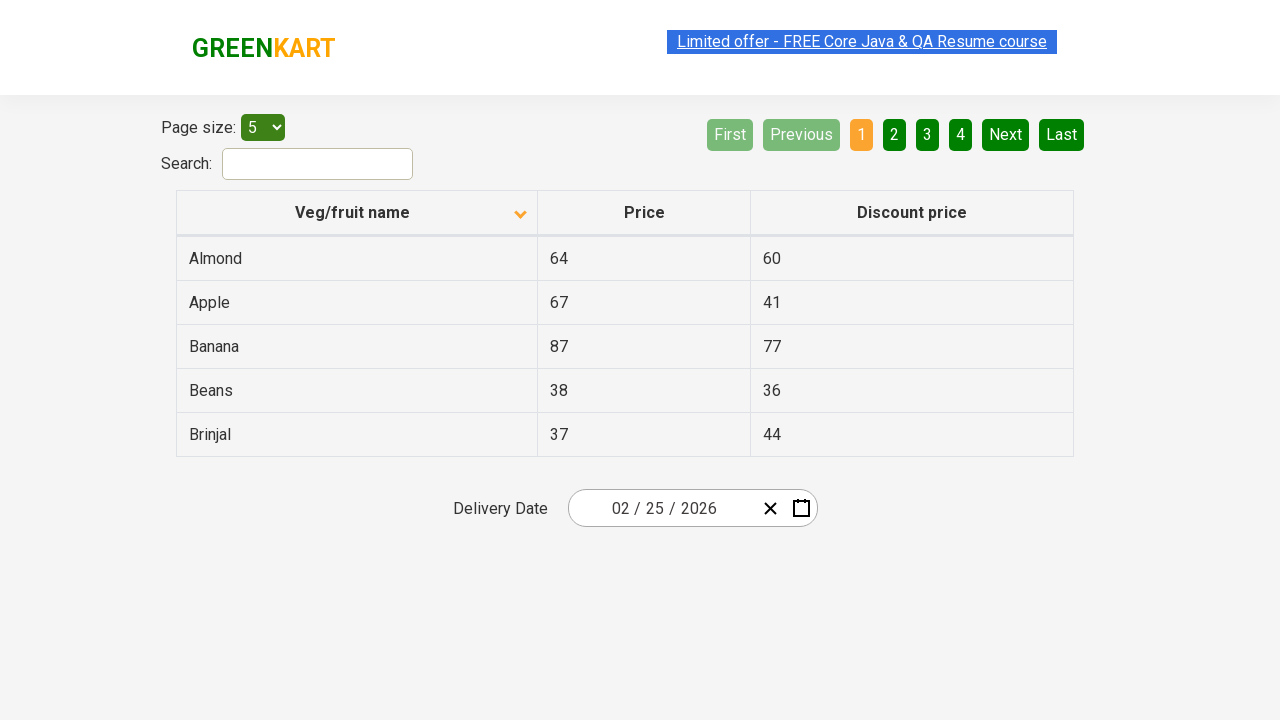

Created sorted reference list for comparison
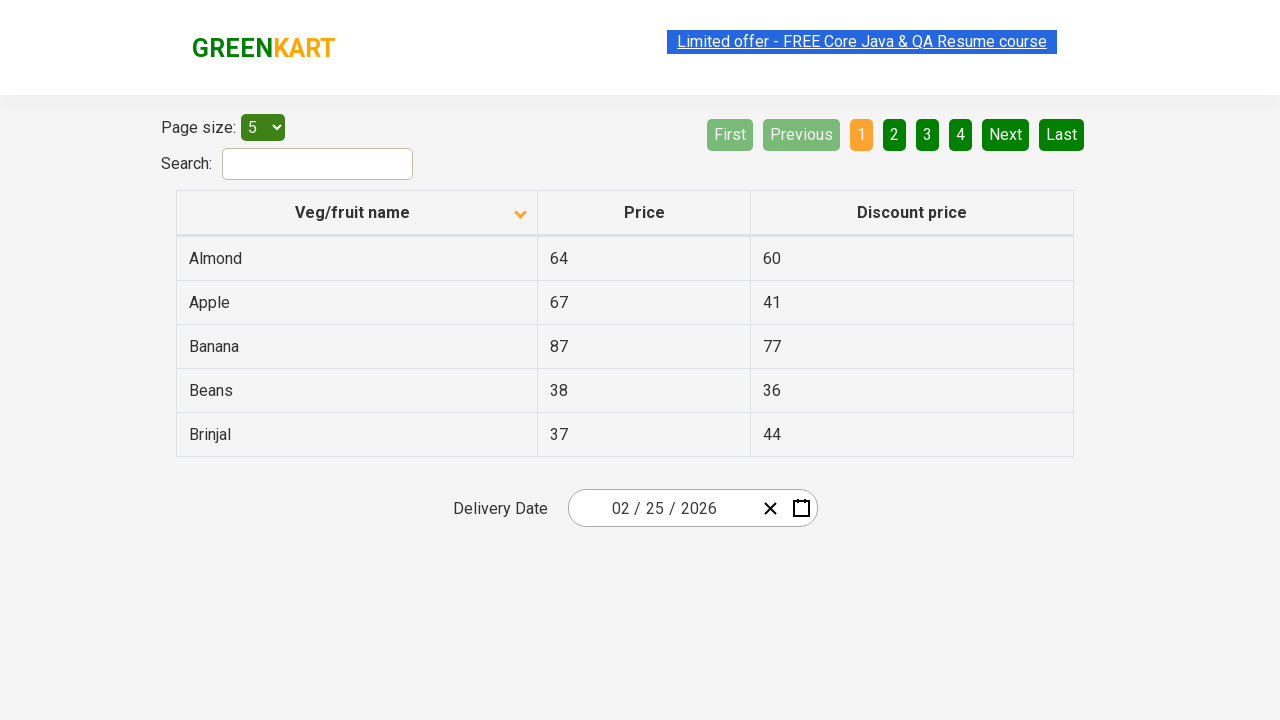

Verified table is sorted correctly in ascending order
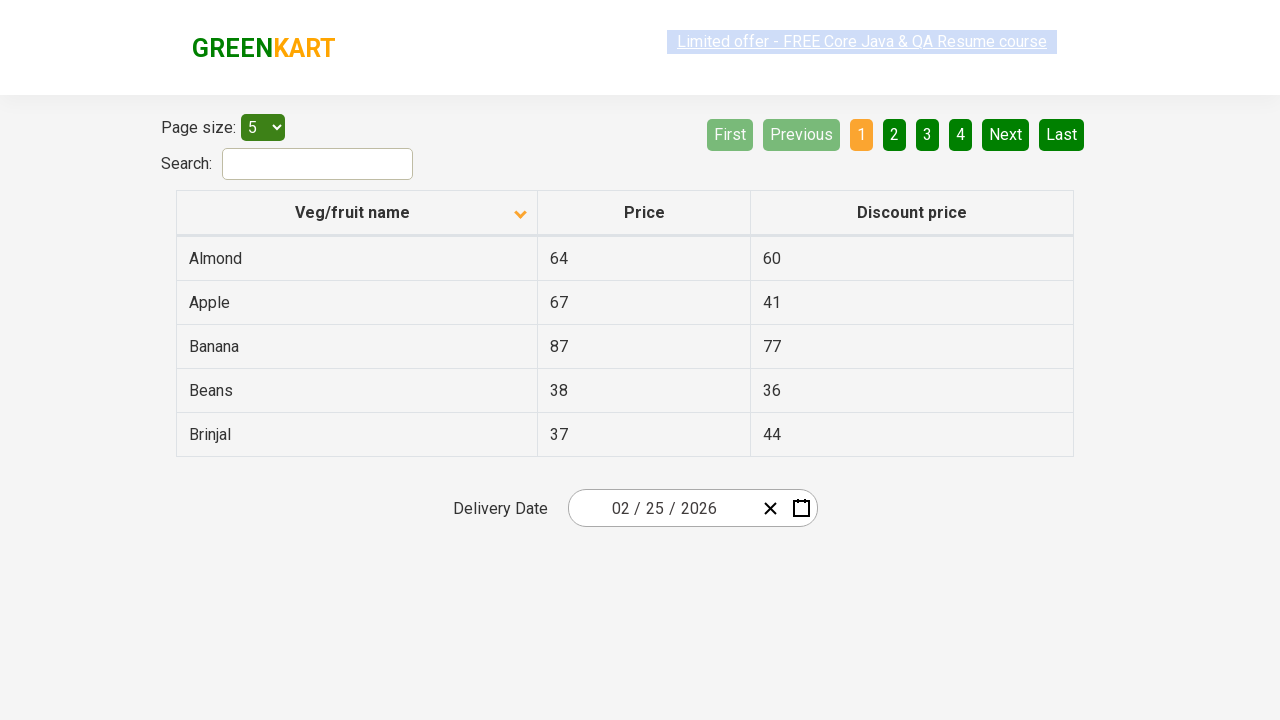

Located table cells containing 'Beans'
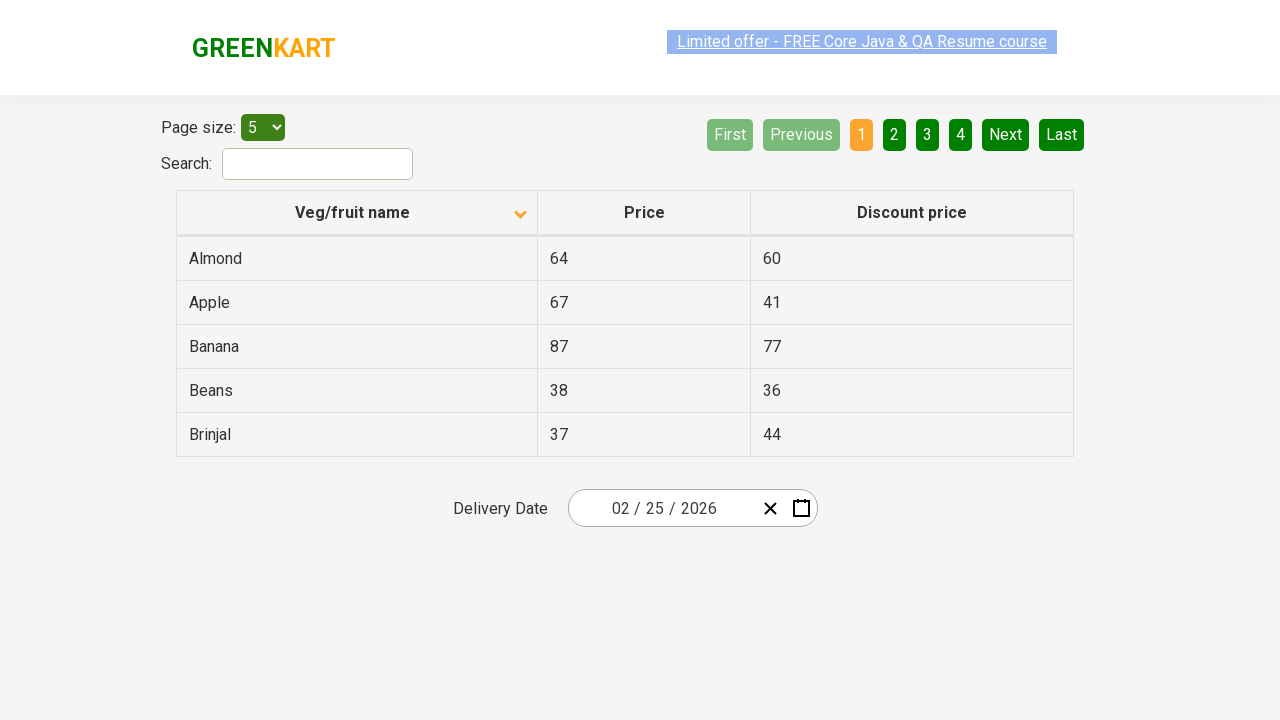

Found 1 Beans item(s) in table
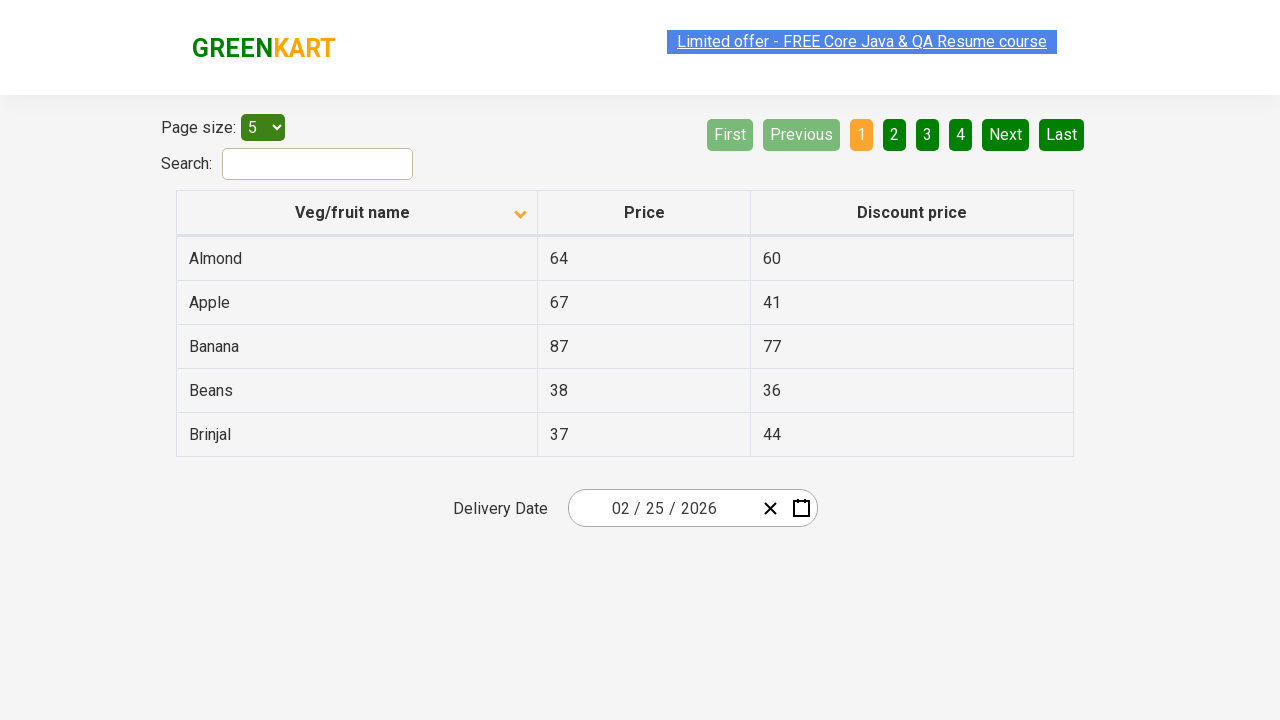

Located price cell adjacent to first Beans item
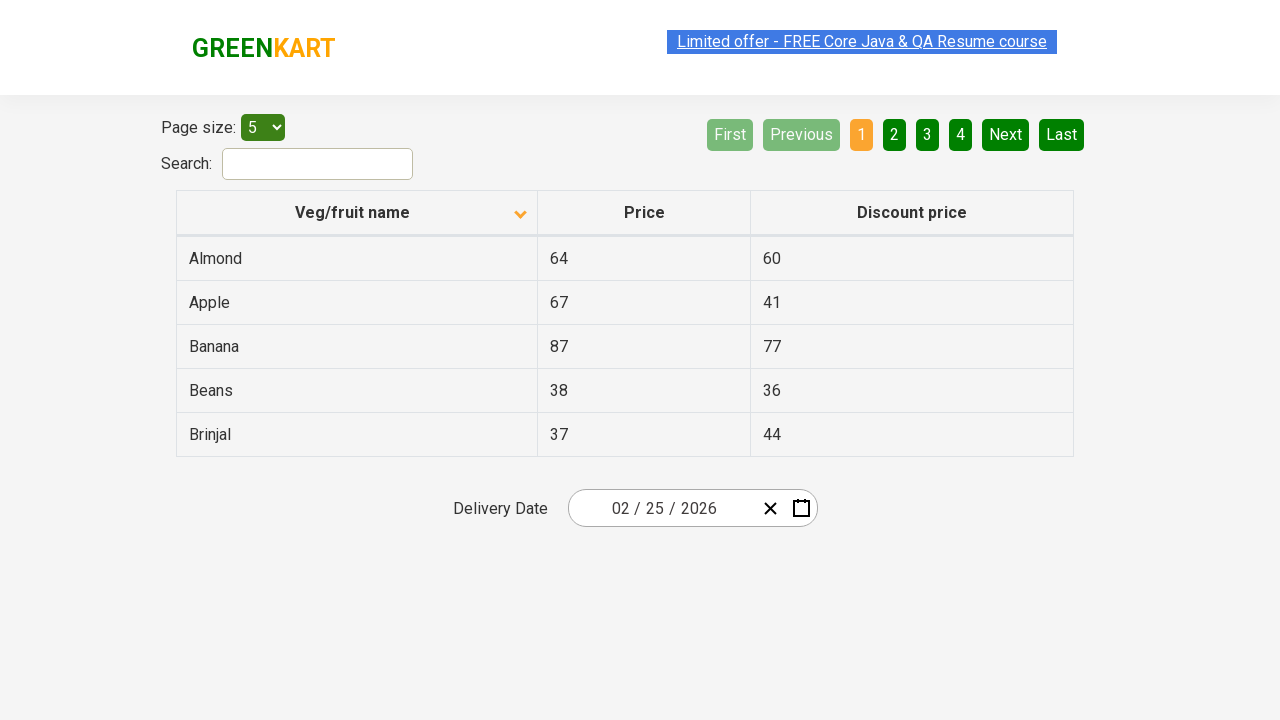

Extracted price value: 38
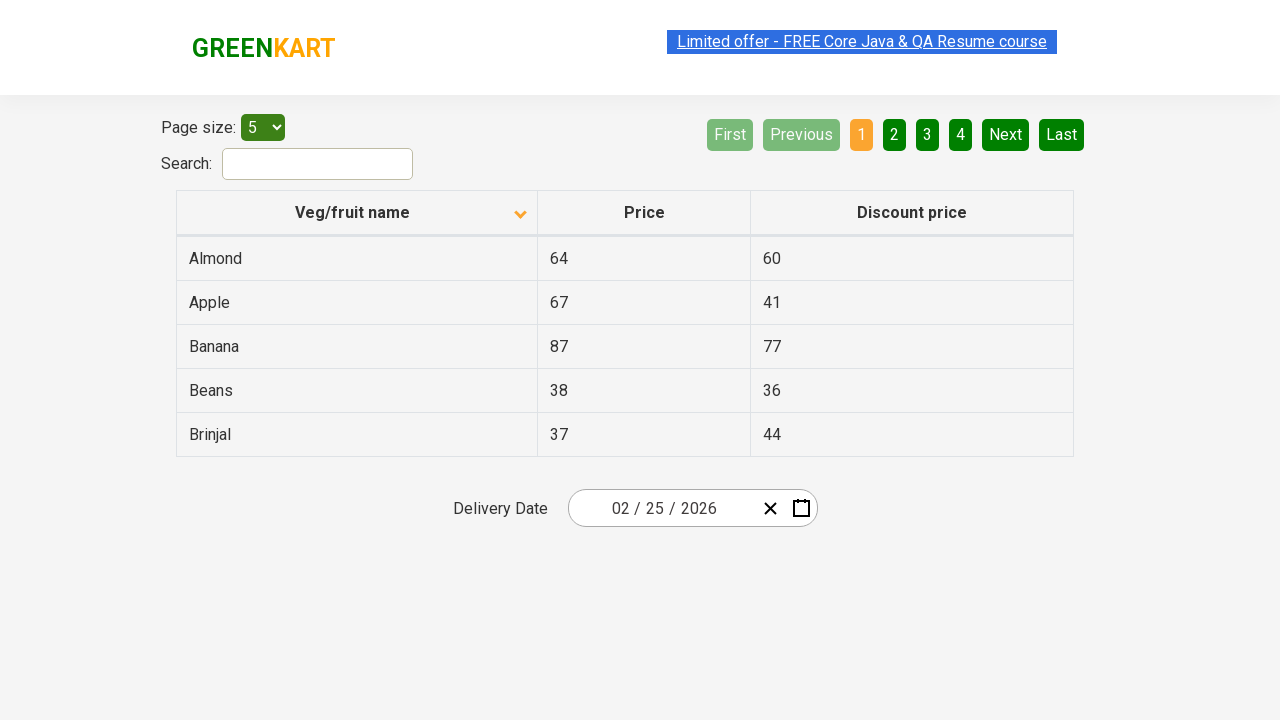

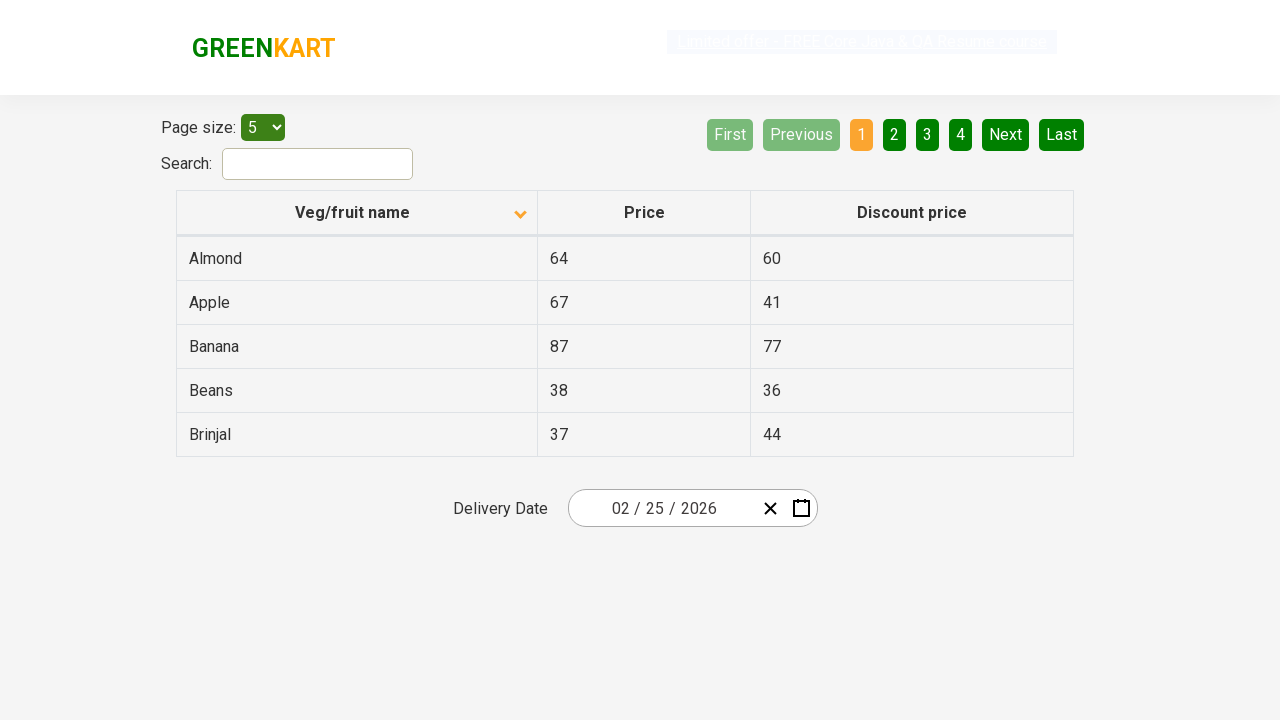